Tests Actions class functionality by entering text in uppercase using SHIFT key modifier into a firstname input field, then selects an option from a dropdown menu

Starting URL: https://awesomeqa.com/practice.html

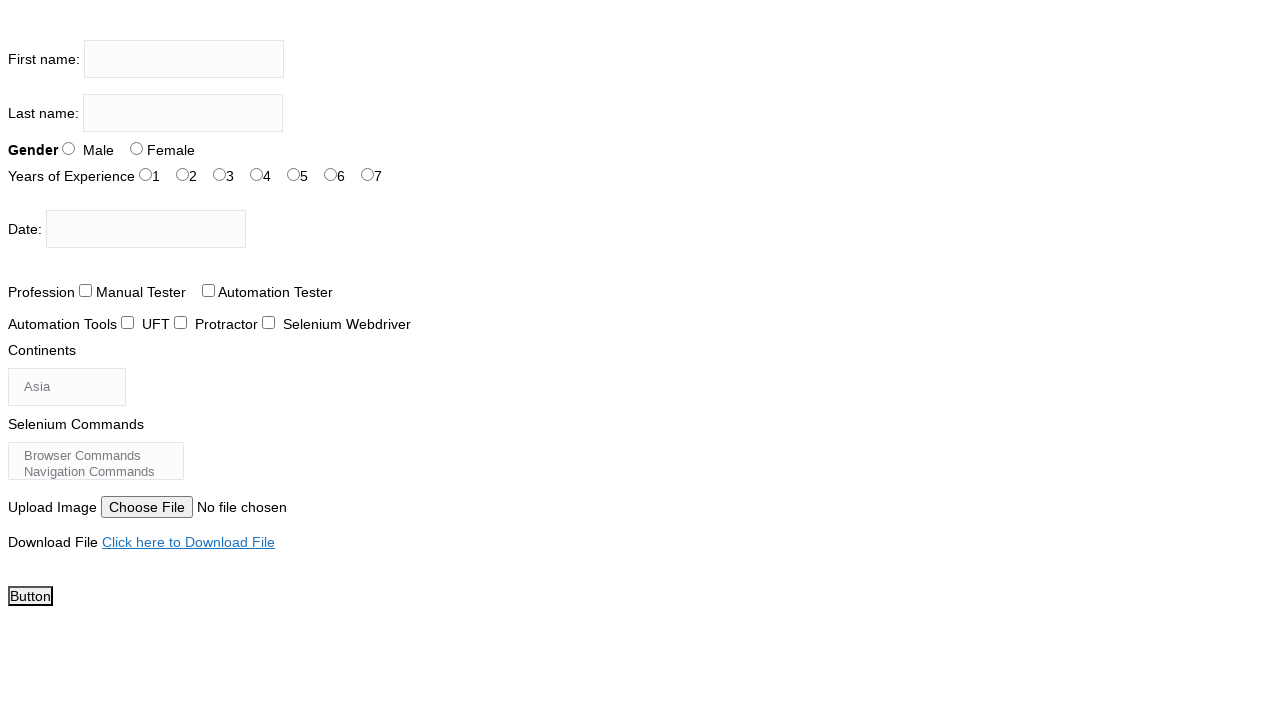

Pressed Shift+P in firstname input field on input[name='firstname']
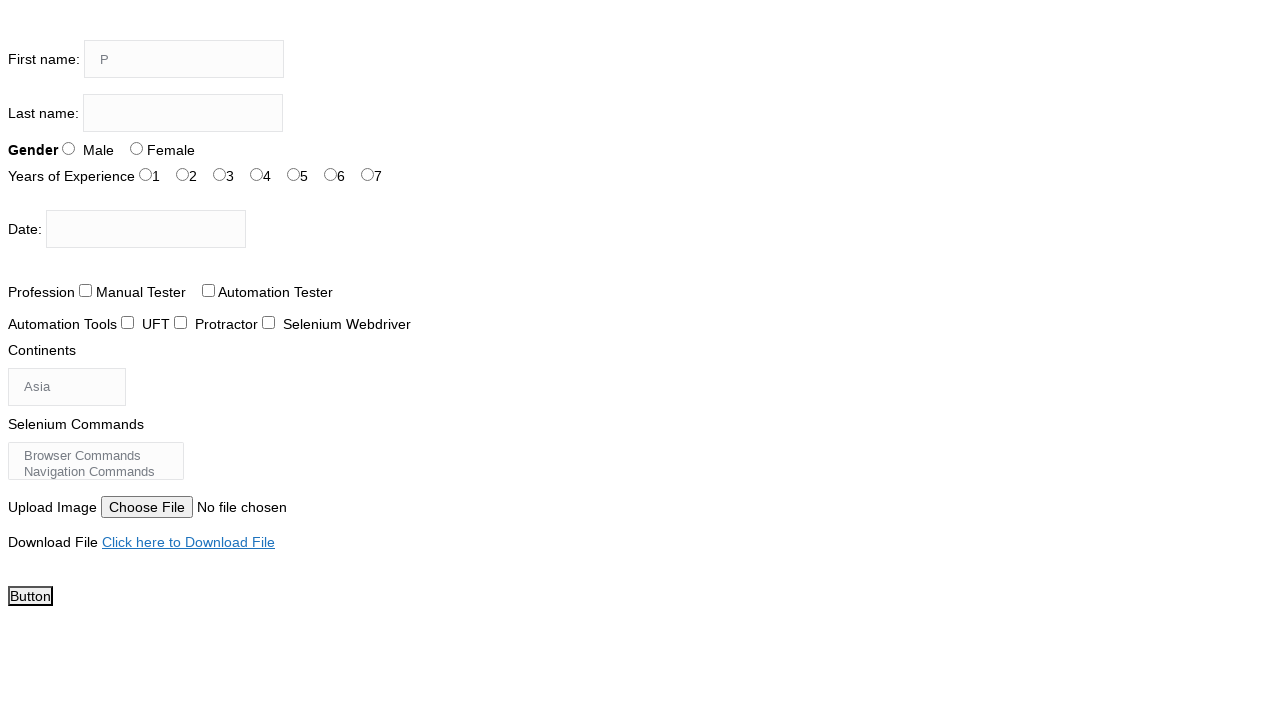

Pressed Shift+A in firstname input field on input[name='firstname']
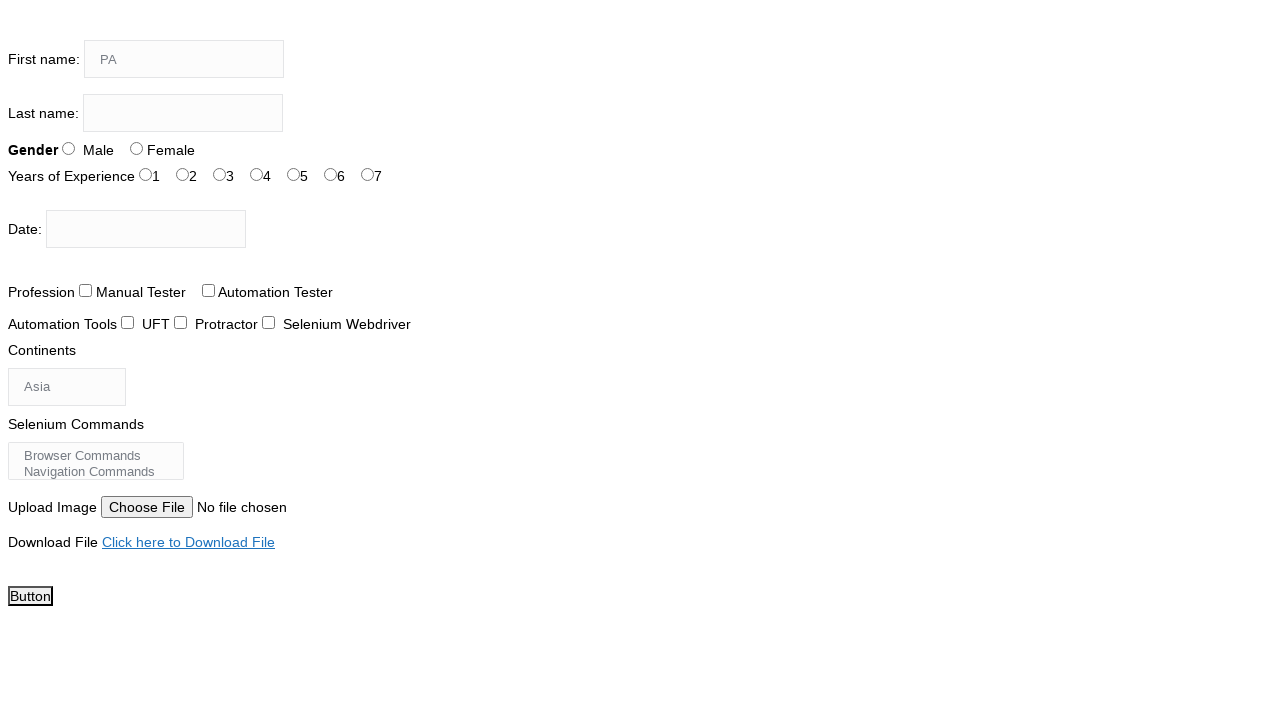

Pressed Shift+R in firstname input field on input[name='firstname']
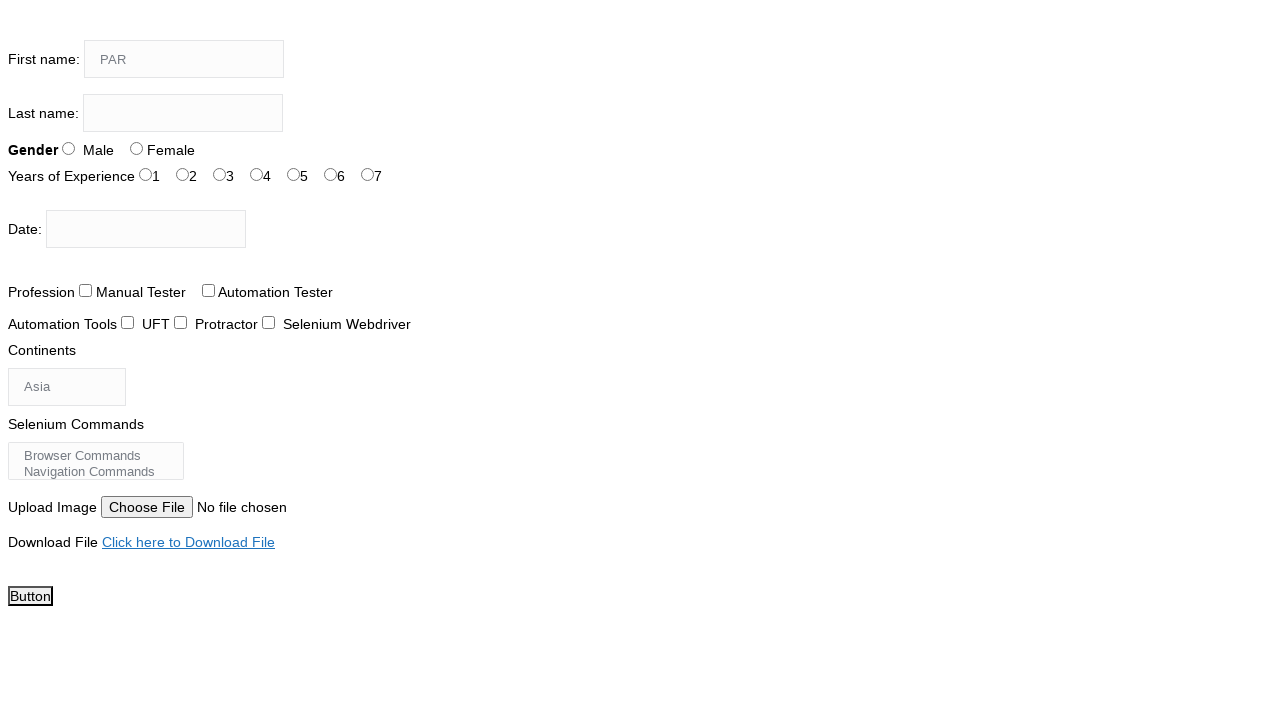

Pressed Shift+V in firstname input field on input[name='firstname']
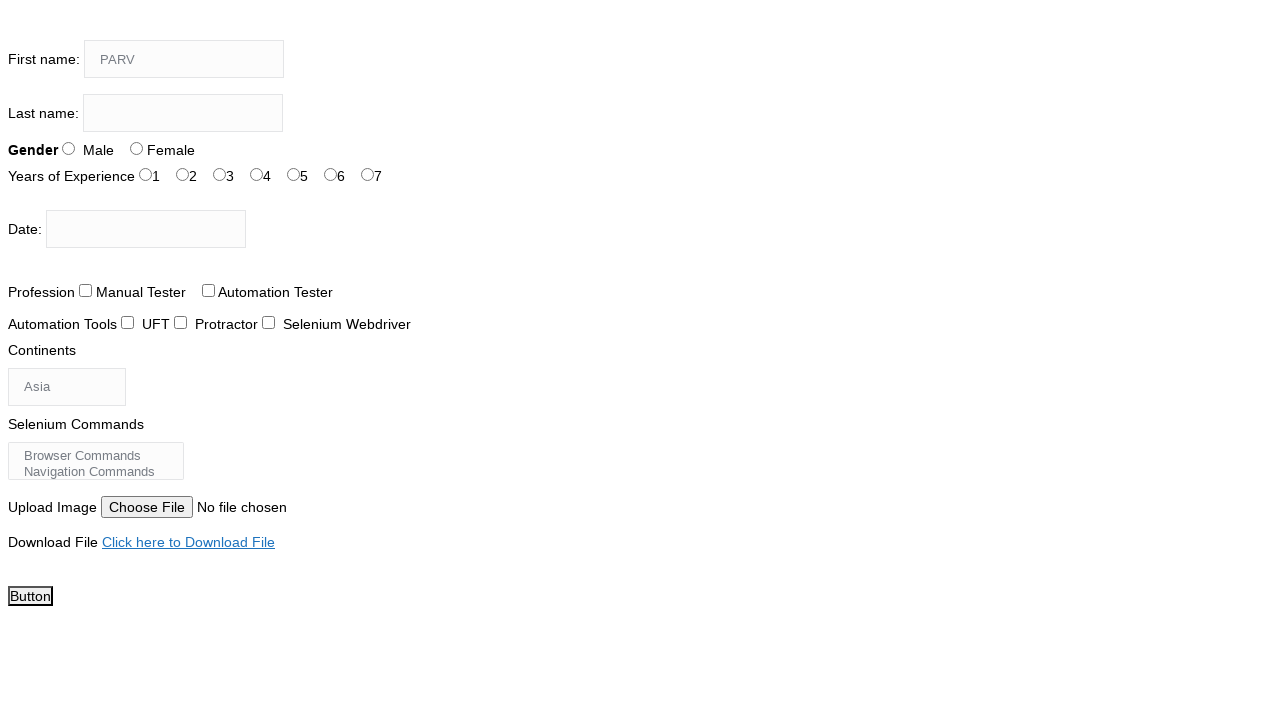

Pressed Shift+E in firstname input field on input[name='firstname']
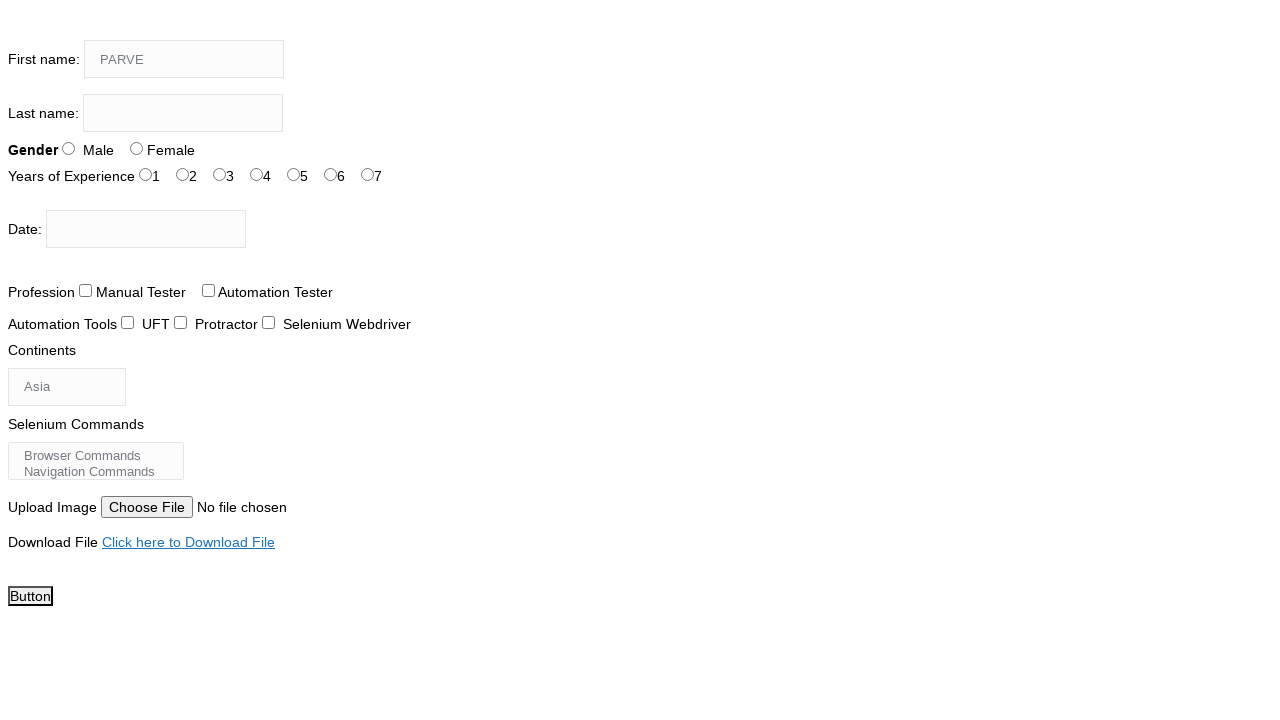

Pressed Shift+E in firstname input field on input[name='firstname']
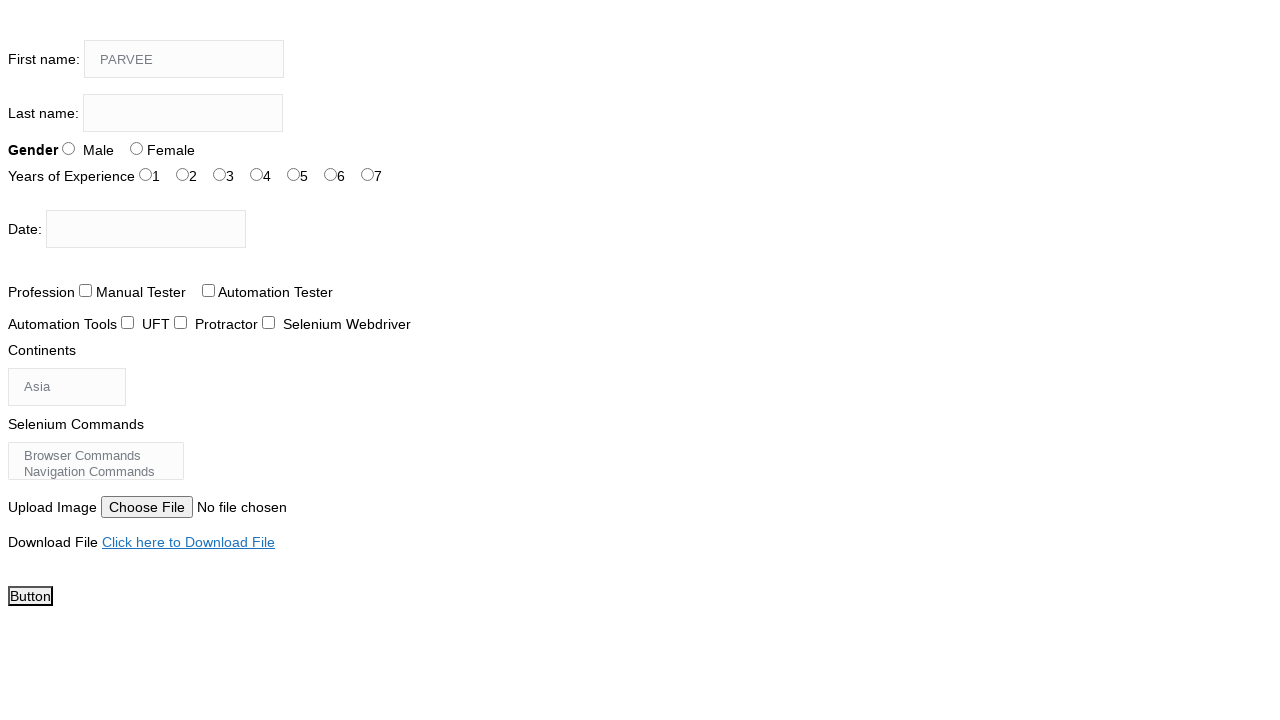

Pressed Shift+N in firstname input field on input[name='firstname']
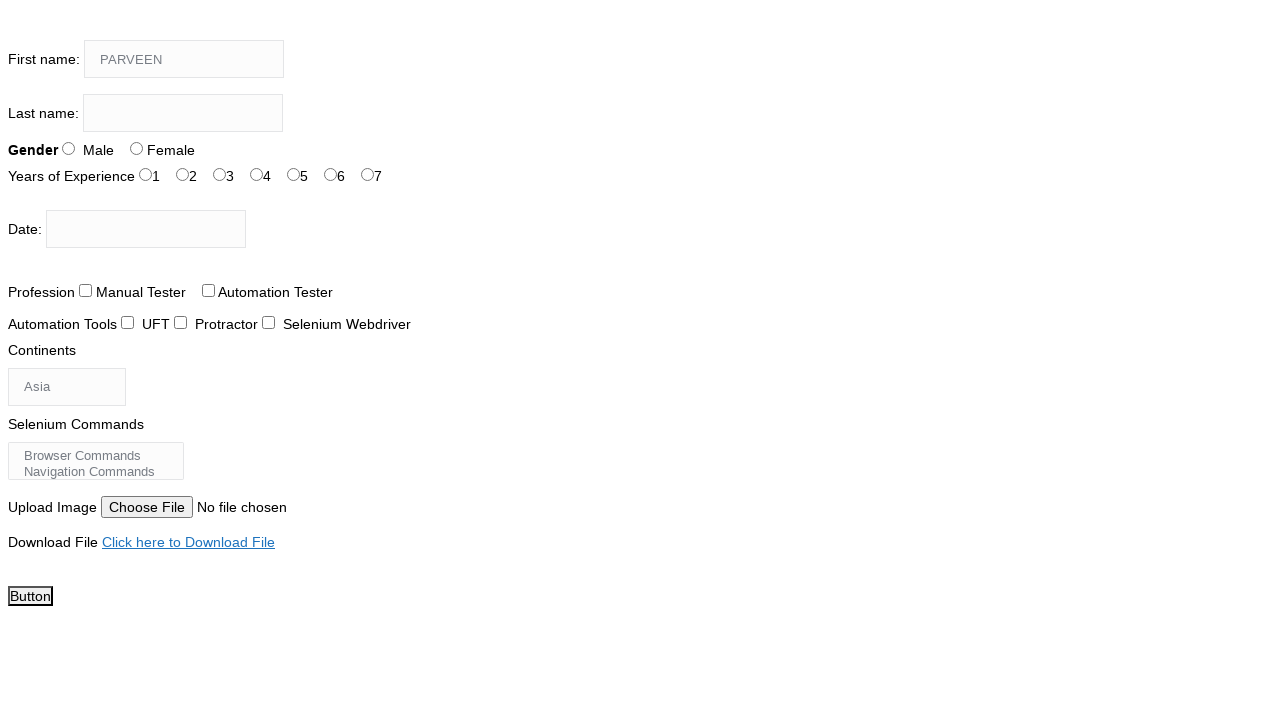

Dropdown menu selector became visible
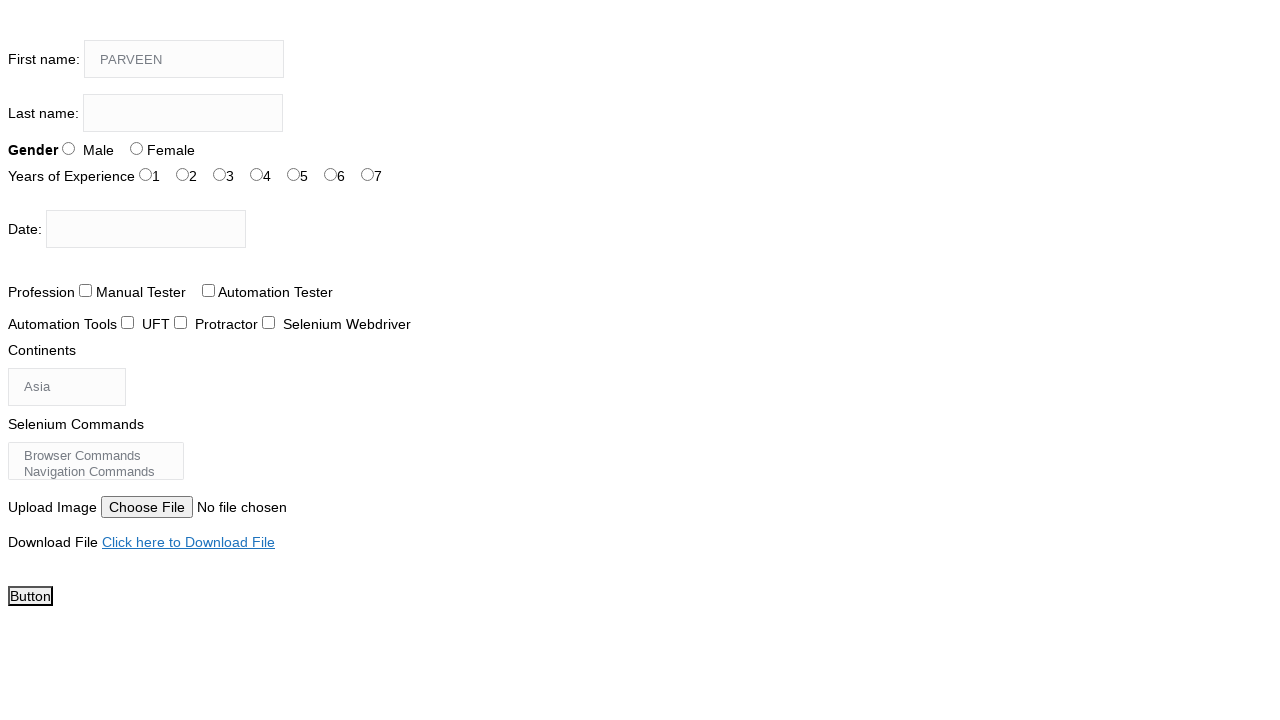

Selected 4th option from dropdown menu at (96, 461) on select#selenium_commands option >> nth=3
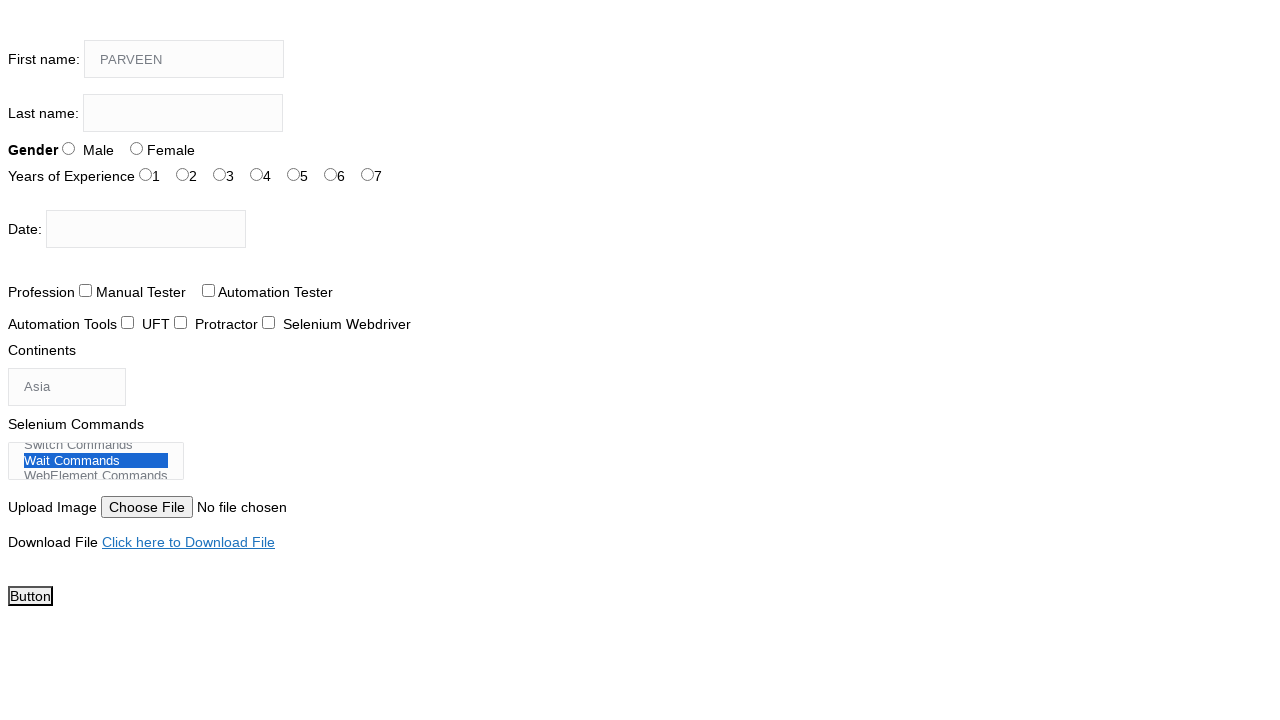

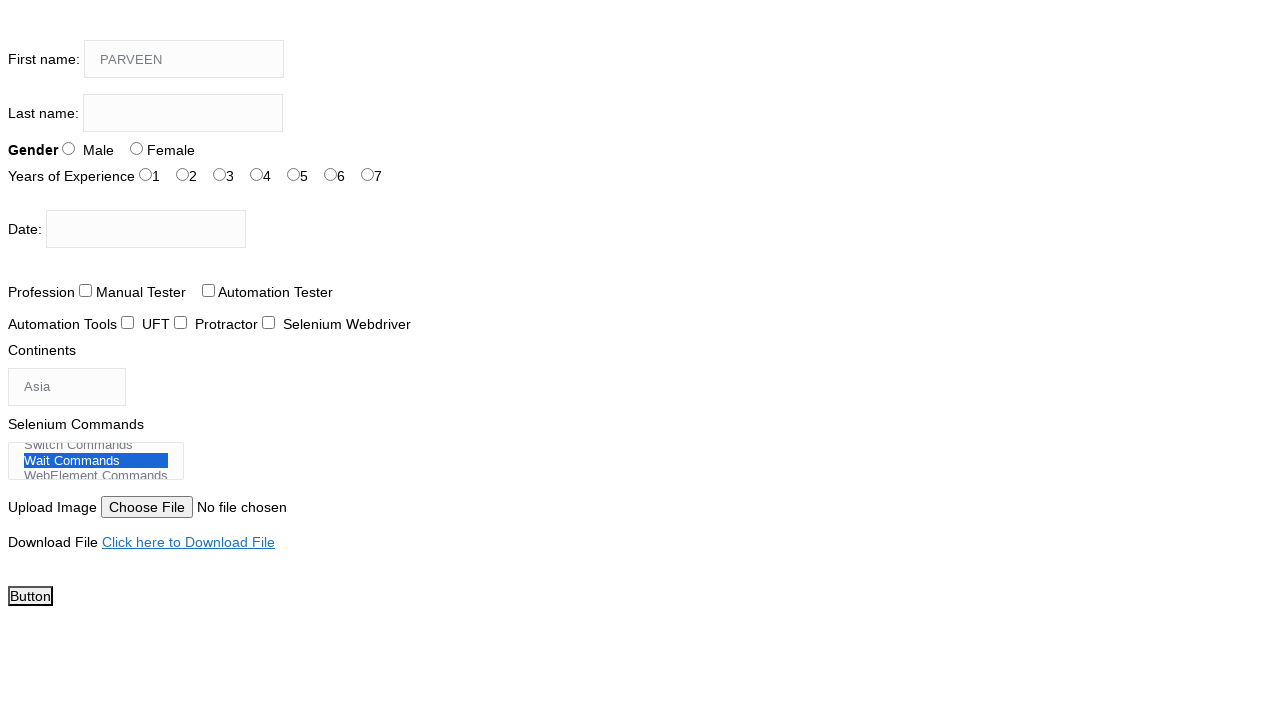